Tests the Airbnb location search autocomplete functionality by entering a partial location query and verifying that location suggestions appear in a dropdown

Starting URL: https://www.airbnb.co.in/

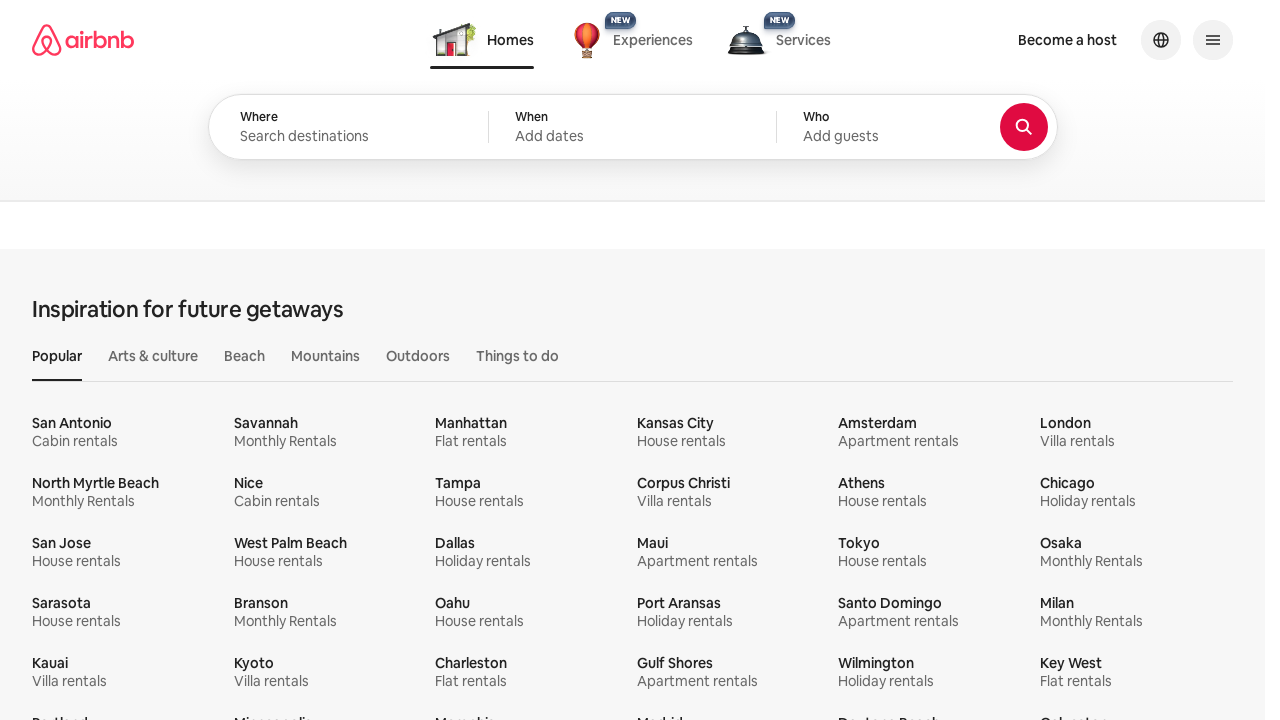

Filled location search input with partial query 'Benga' on #bigsearch-query-location-input
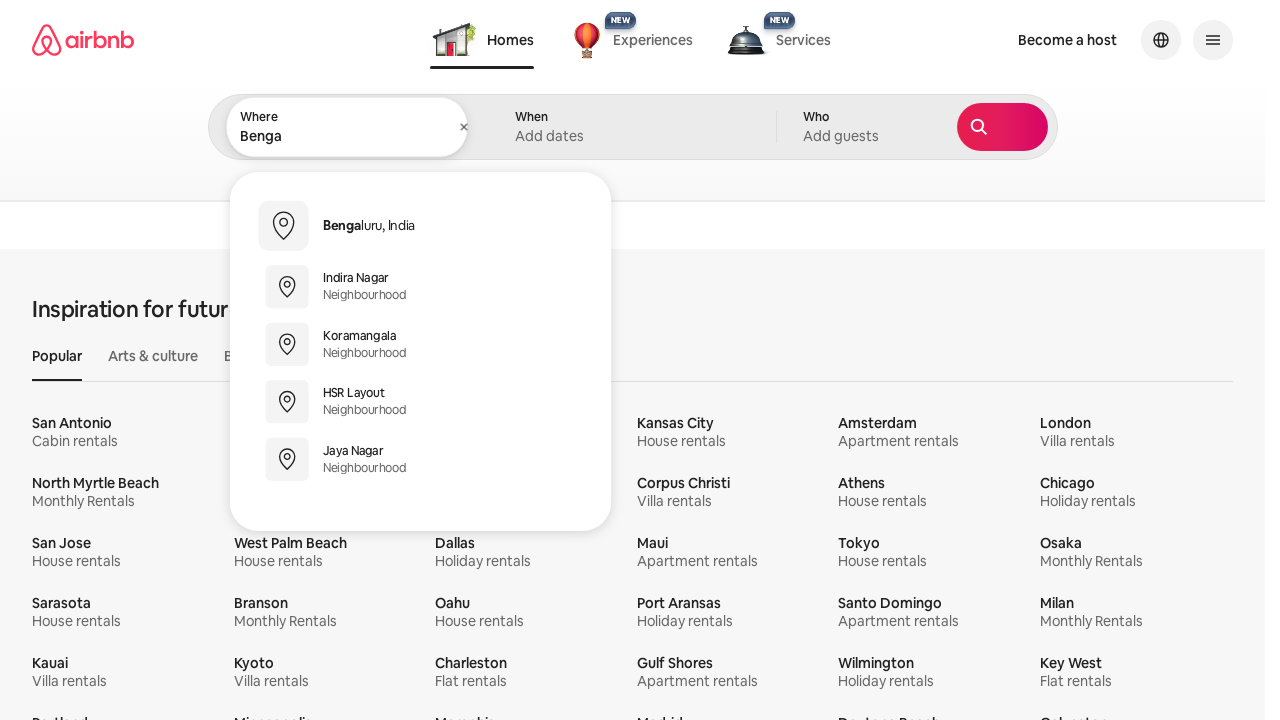

Location suggestion dropdown appeared
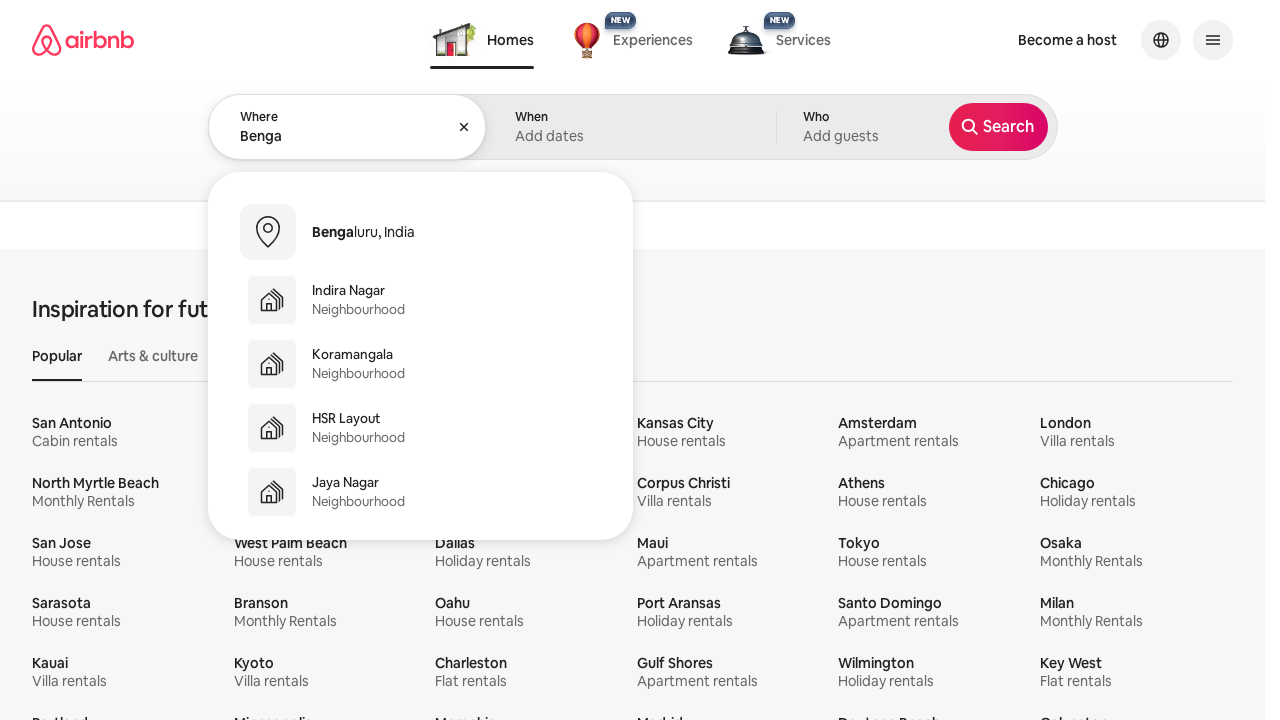

Location suggestion options are visible in the dropdown
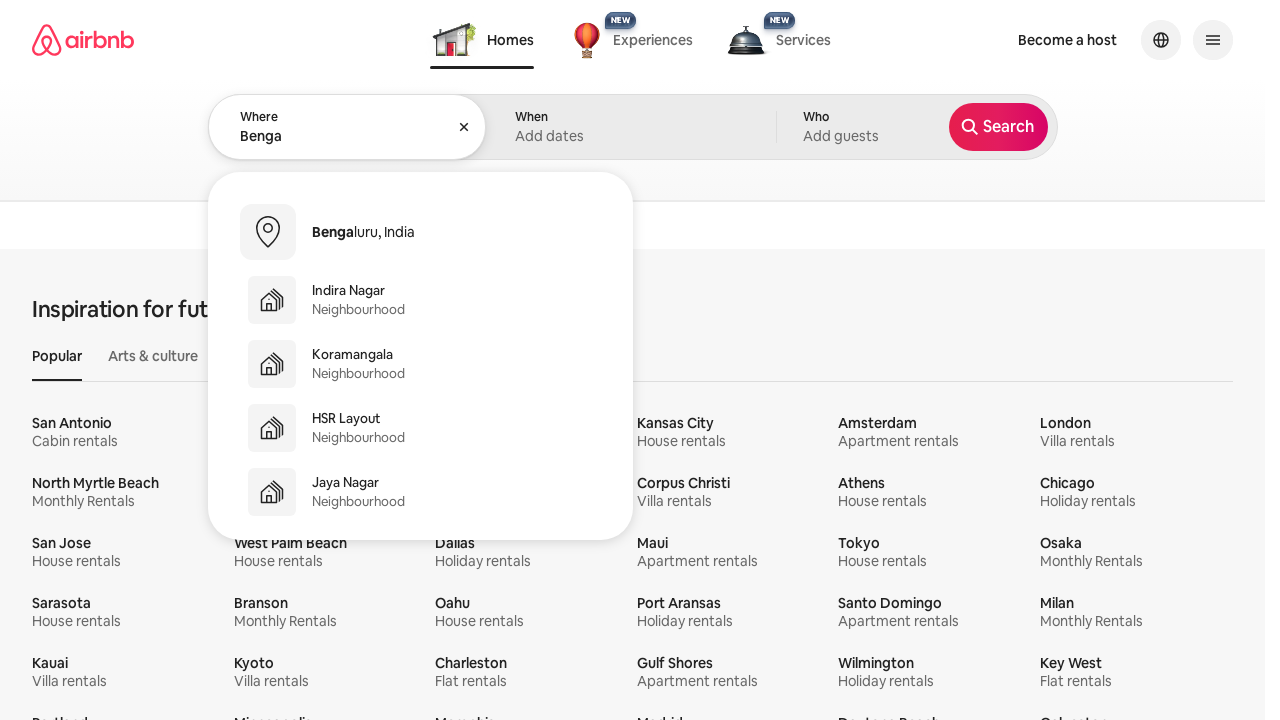

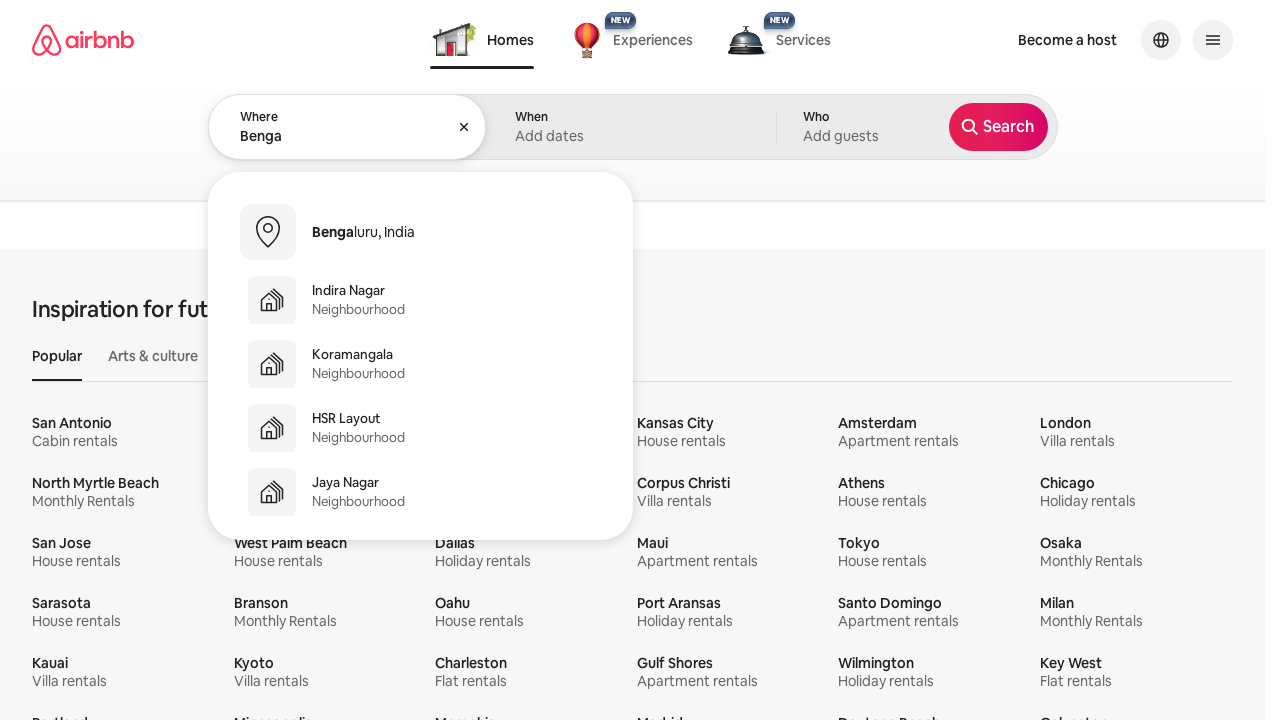